Tests that edits are saved when the input field loses focus (blur event).

Starting URL: https://demo.playwright.dev/todomvc

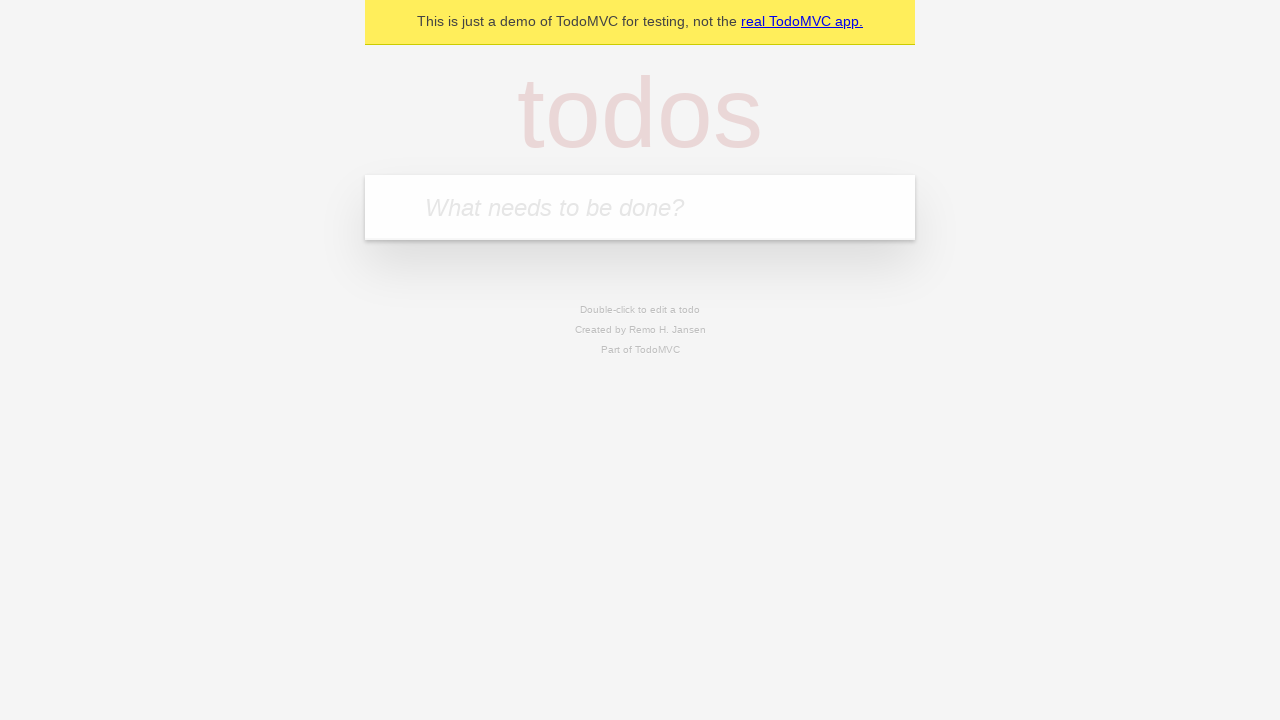

Filled first todo input with 'buy some cheese' on internal:attr=[placeholder="What needs to be done?"i]
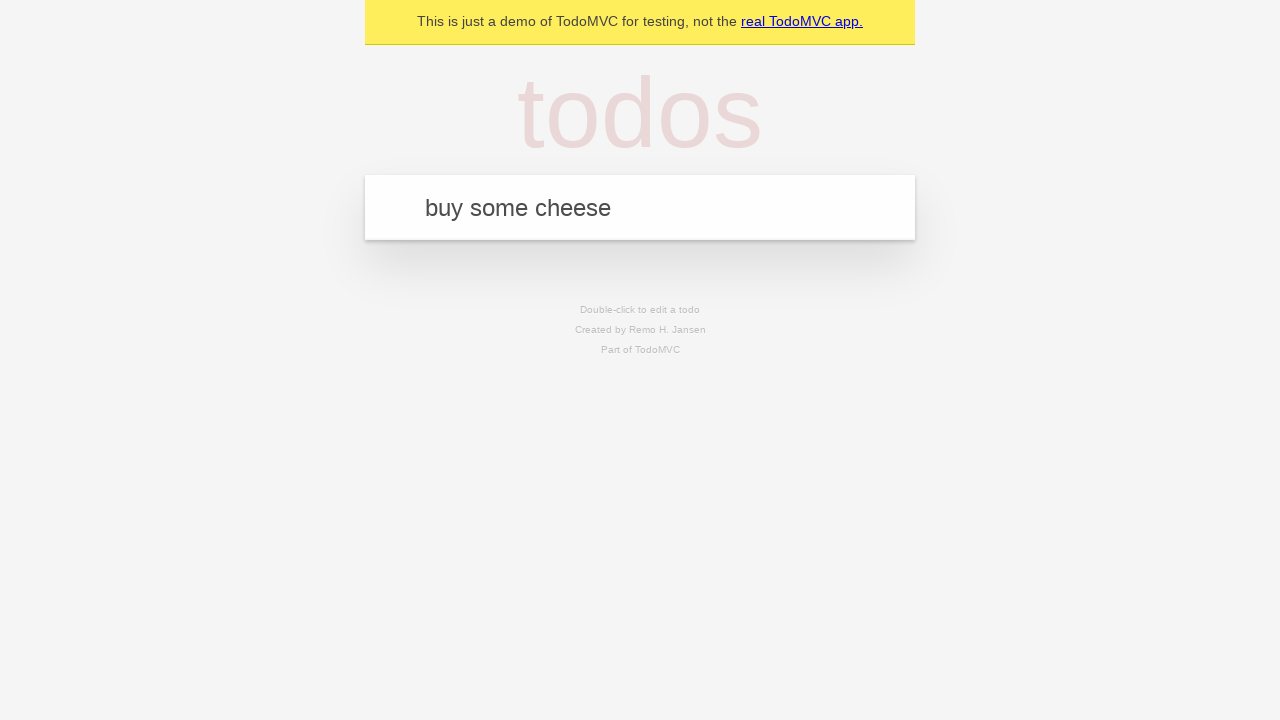

Pressed Enter to create first todo on internal:attr=[placeholder="What needs to be done?"i]
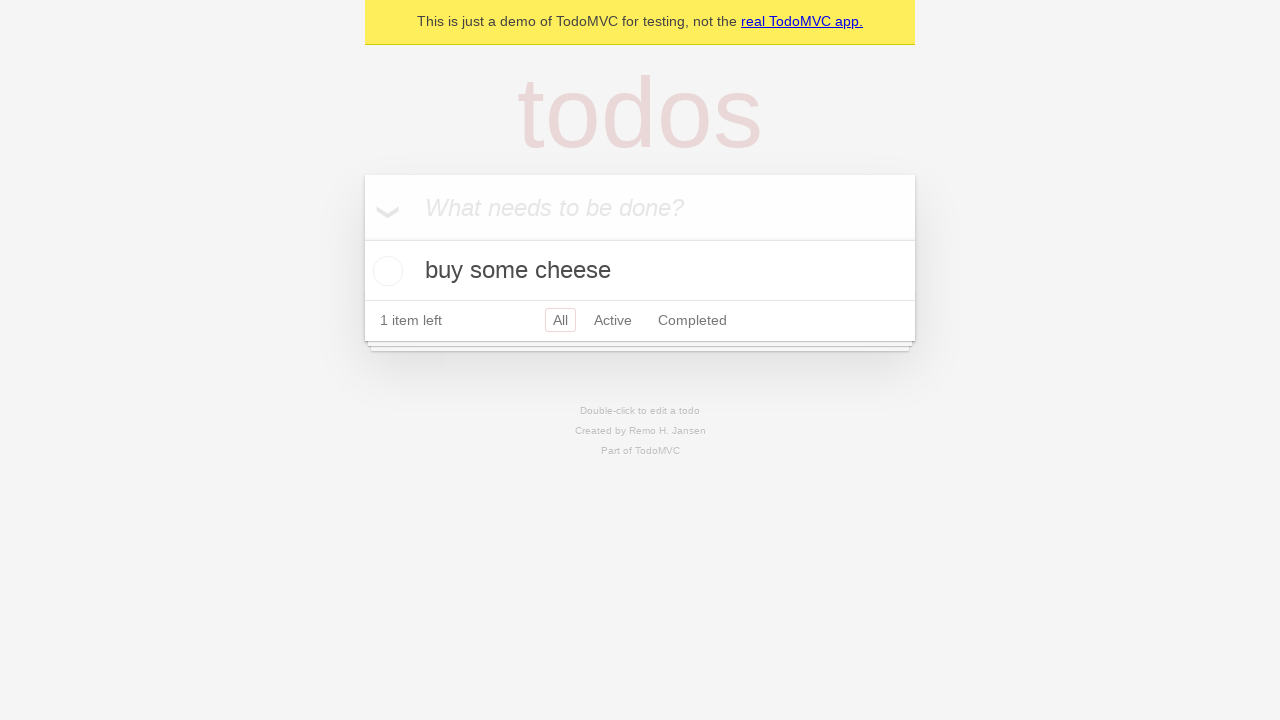

Filled second todo input with 'feed the cat' on internal:attr=[placeholder="What needs to be done?"i]
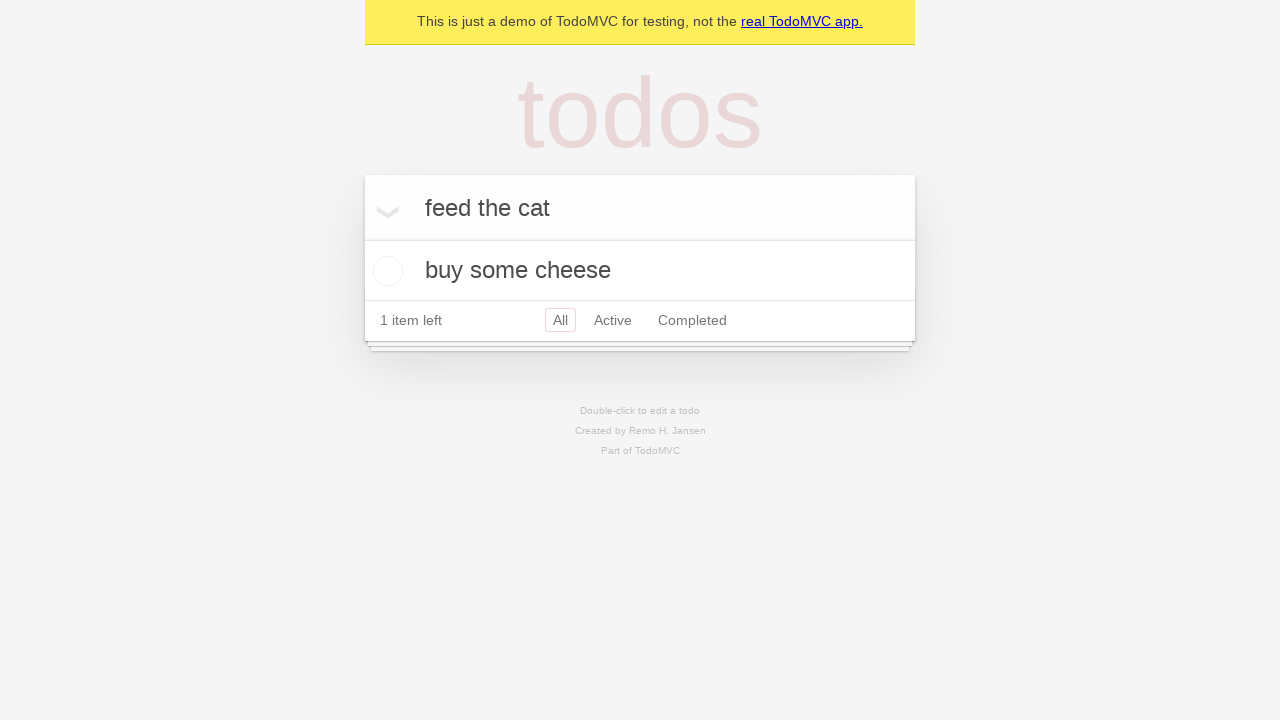

Pressed Enter to create second todo on internal:attr=[placeholder="What needs to be done?"i]
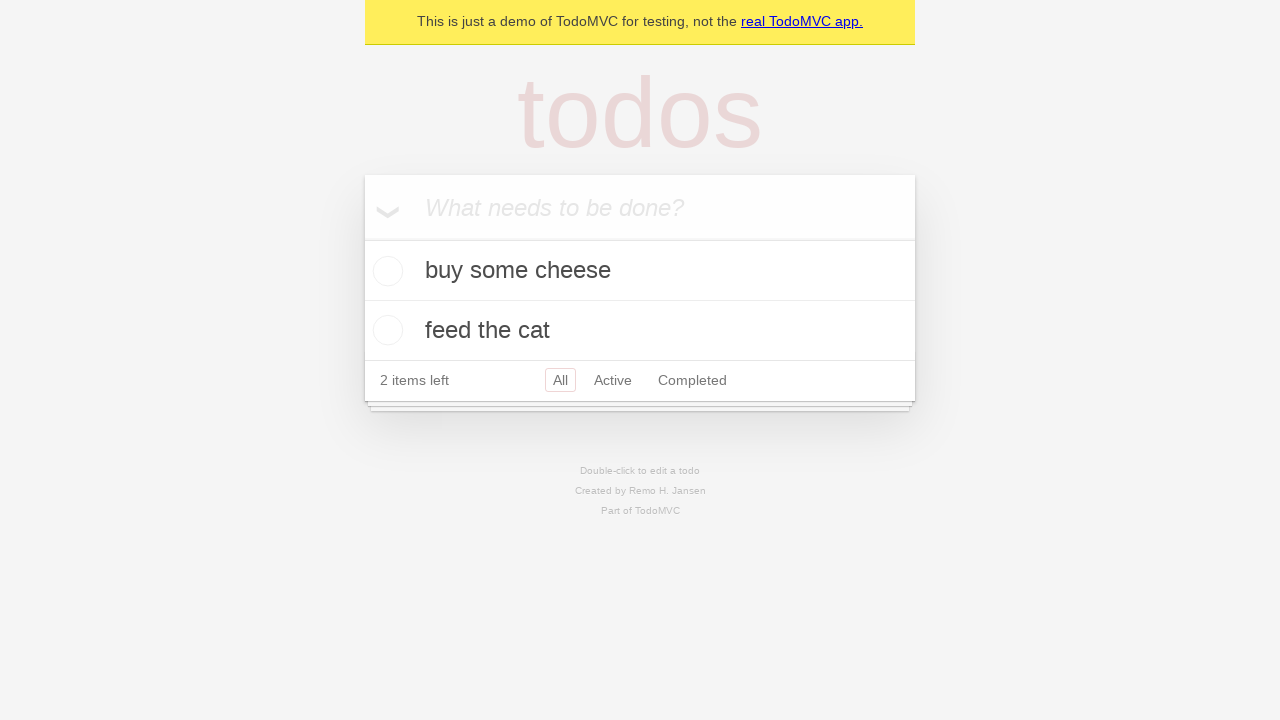

Filled third todo input with 'book a doctors appointment' on internal:attr=[placeholder="What needs to be done?"i]
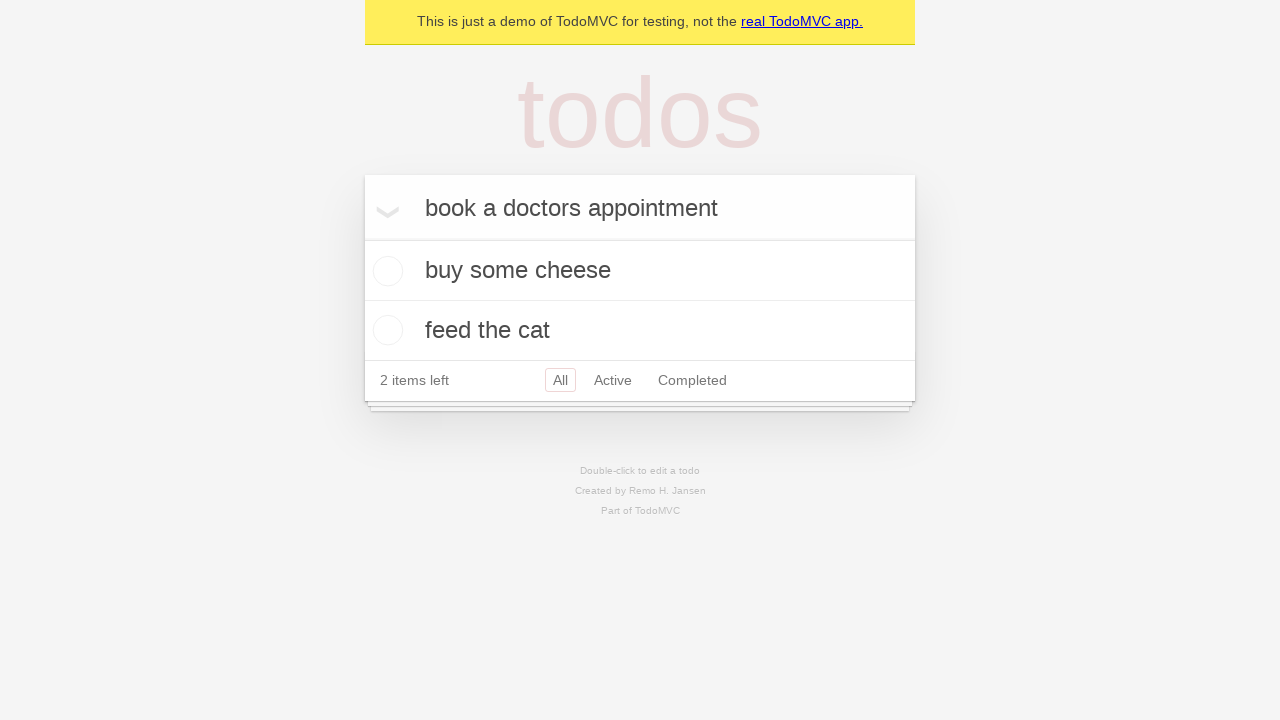

Pressed Enter to create third todo on internal:attr=[placeholder="What needs to be done?"i]
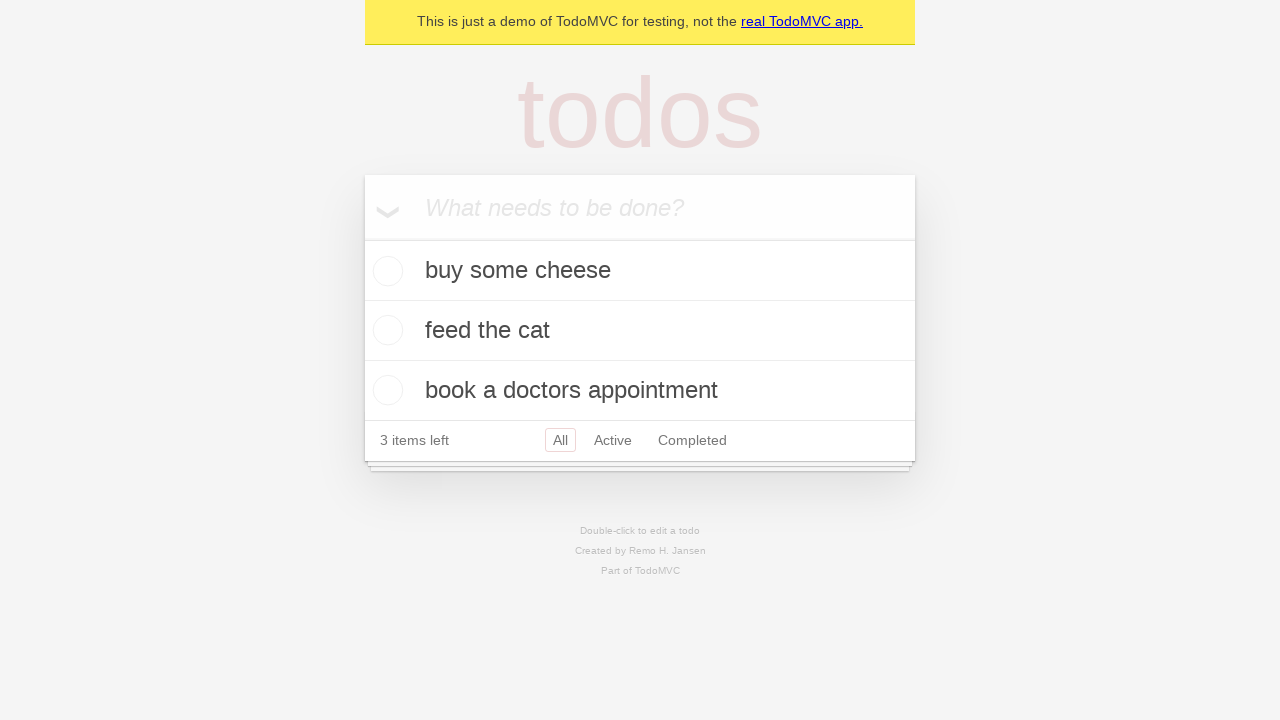

Double-clicked second todo item to enter edit mode at (640, 331) on internal:testid=[data-testid="todo-item"s] >> nth=1
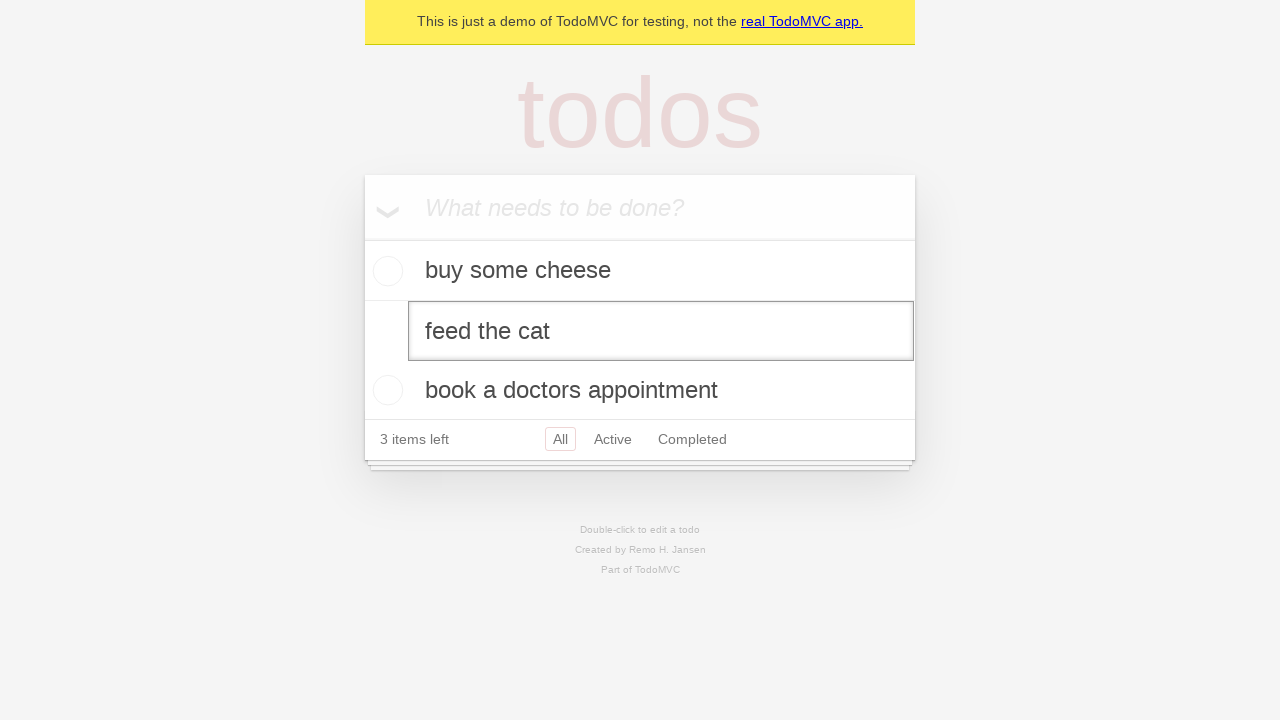

Filled edit field with 'buy some sausages' on internal:testid=[data-testid="todo-item"s] >> nth=1 >> internal:role=textbox[nam
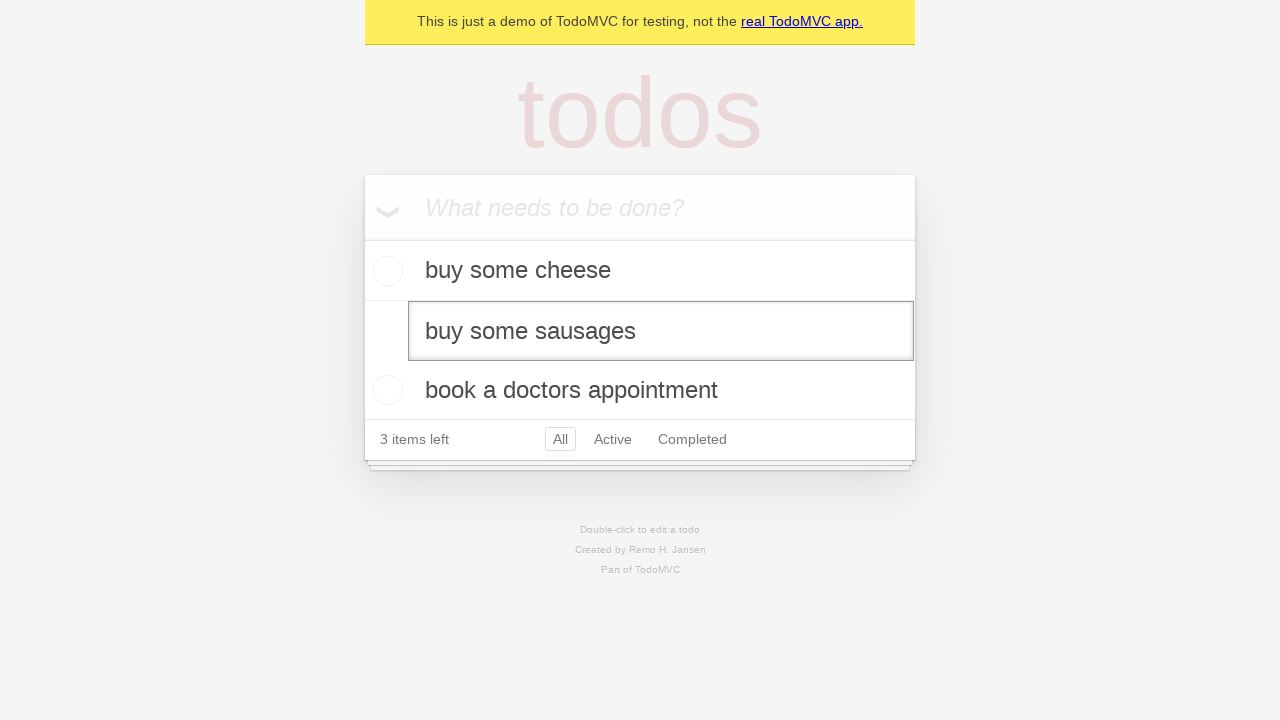

Dispatched blur event to save edits on unfocus
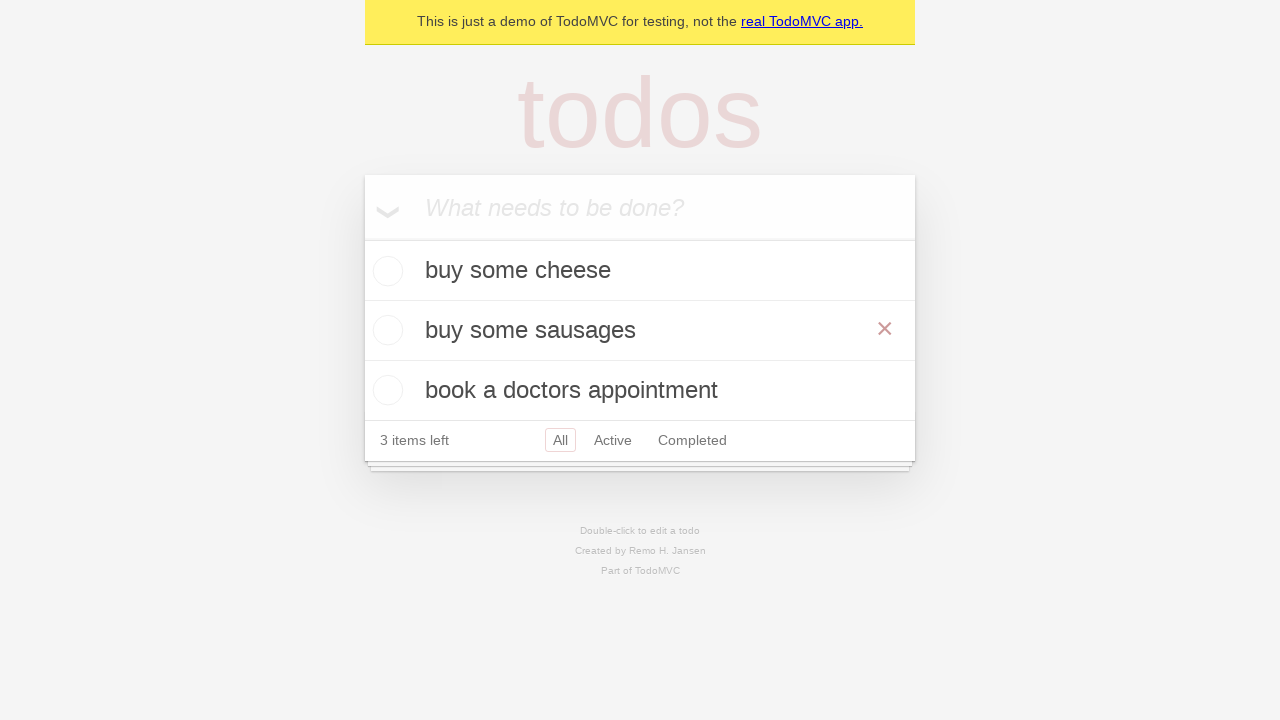

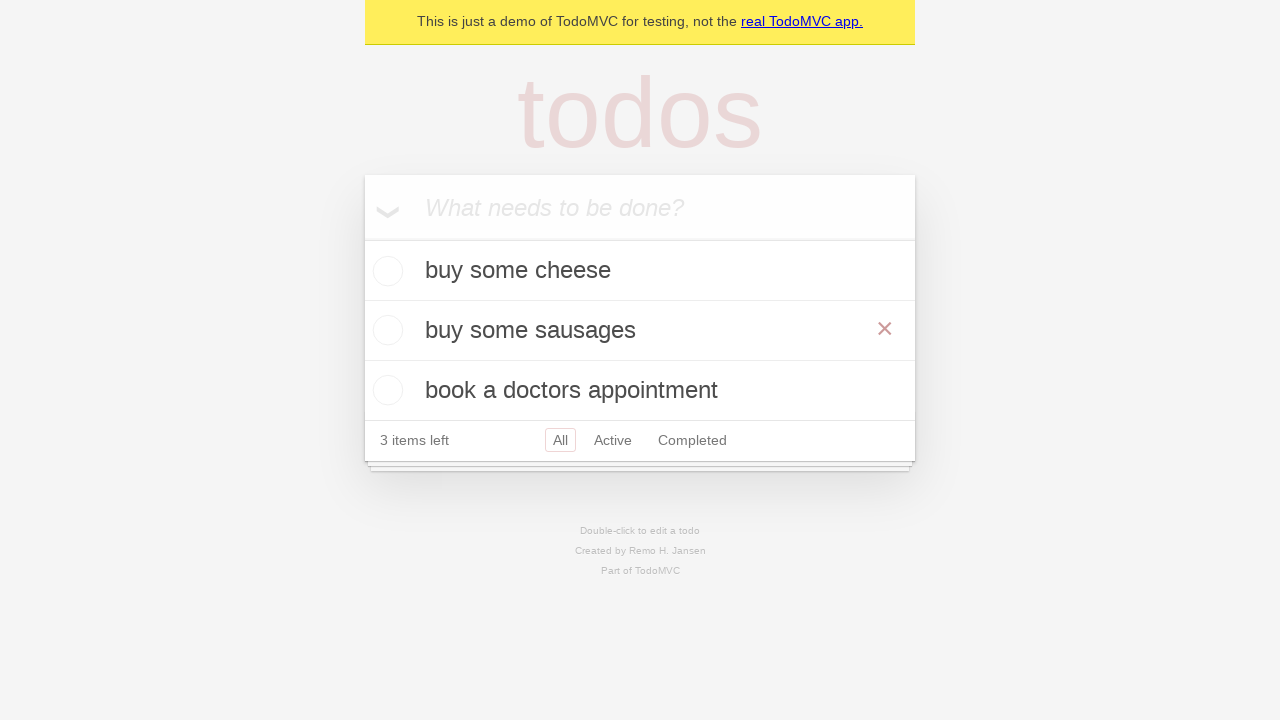